Tests navigation to theatre category and verifies that theatre event information is displayed

Starting URL: https://www.tomsarkgh.am/

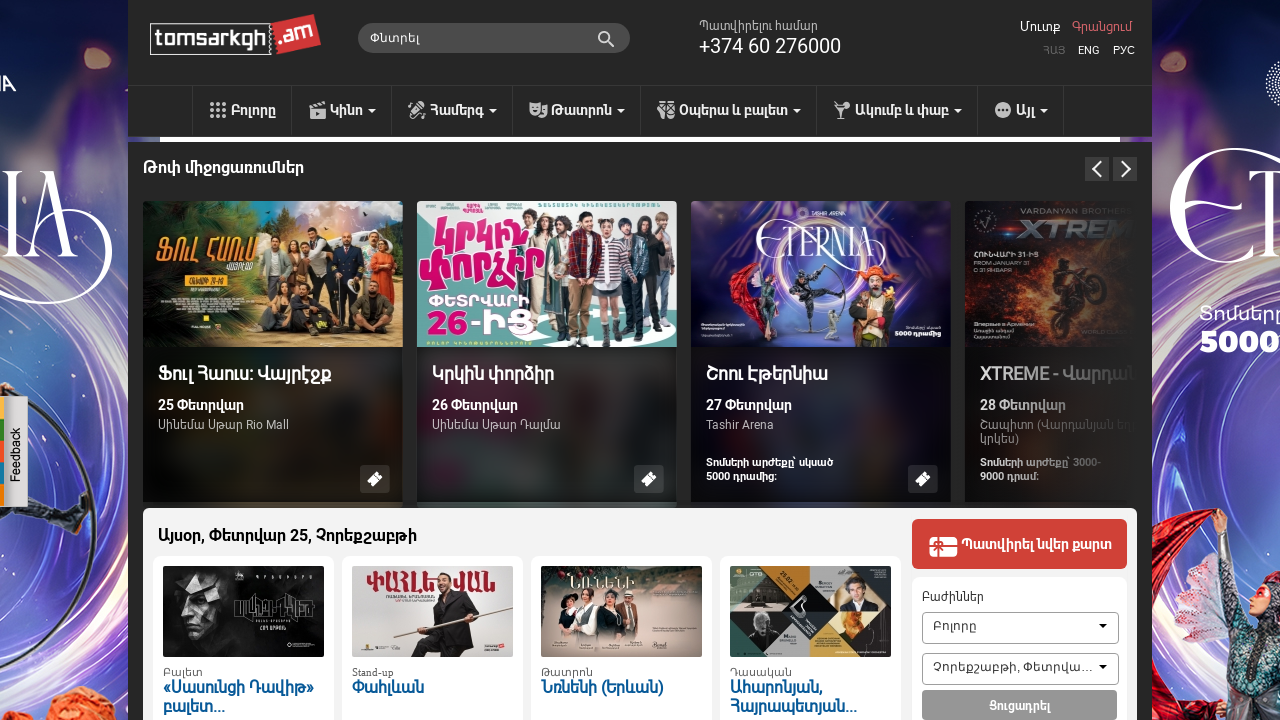

Clicked on theatre dropdown menu at (577, 111) on #drop5
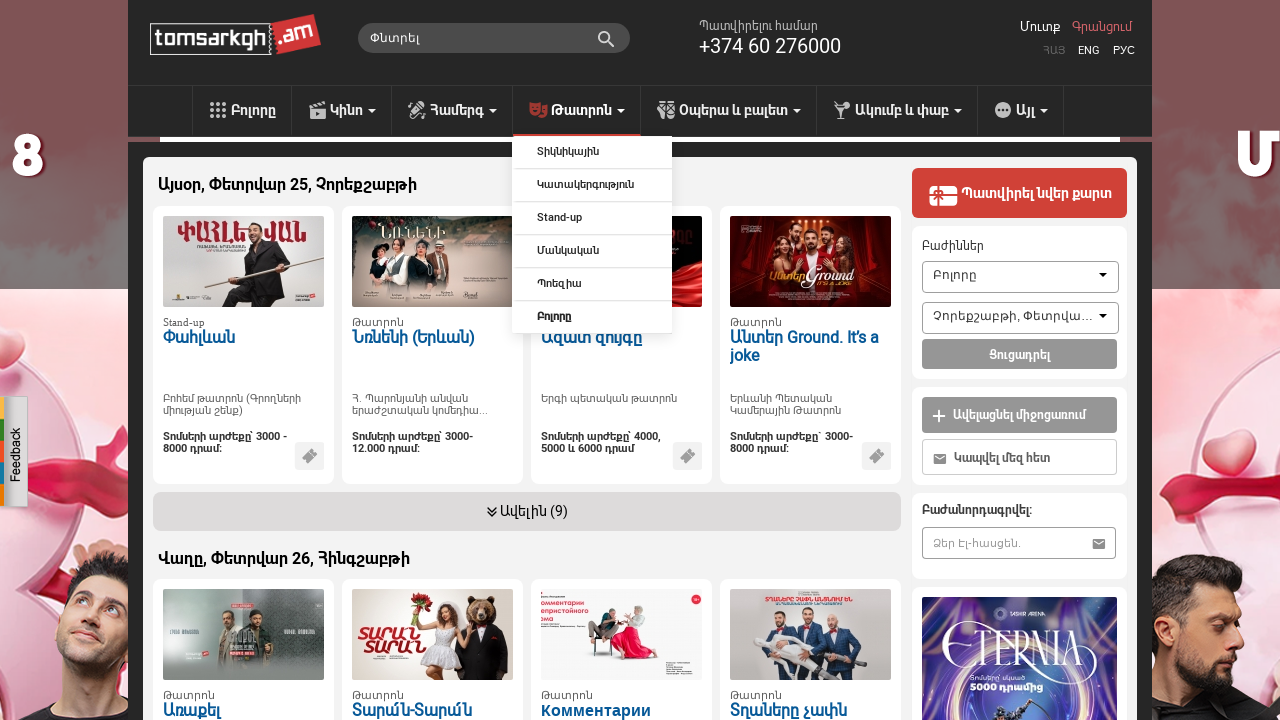

Waited for theatre event information to load
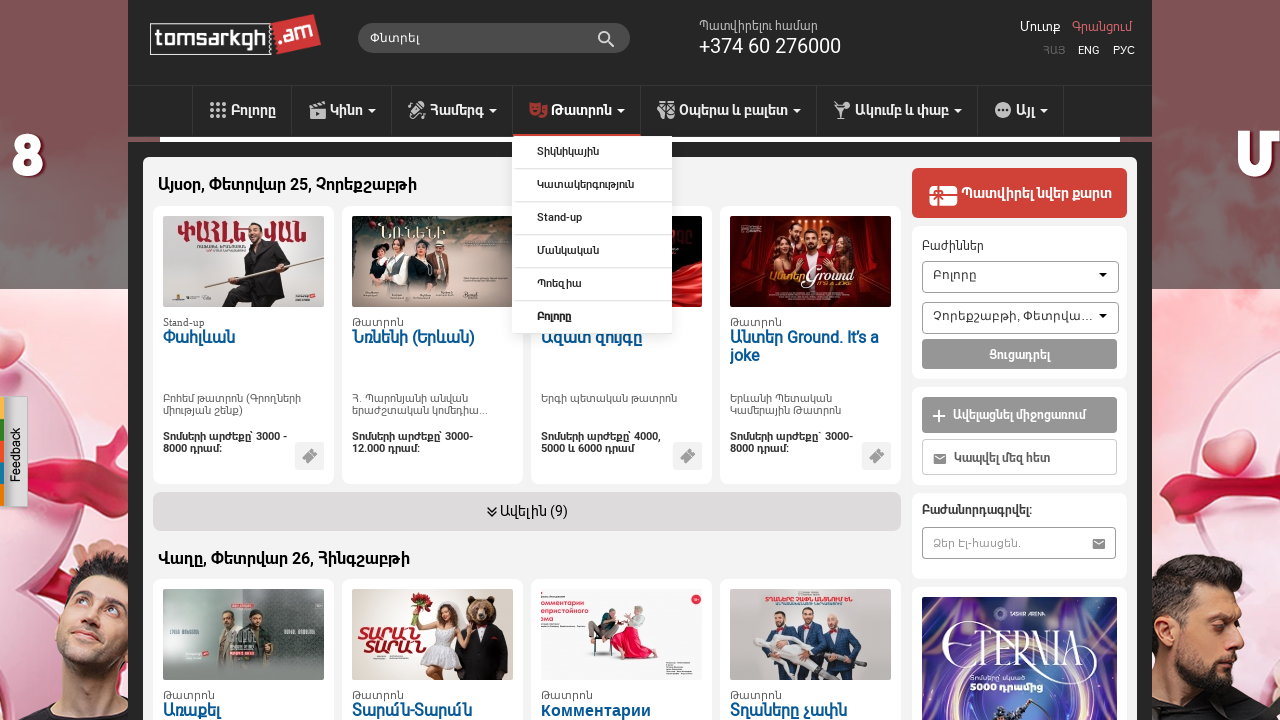

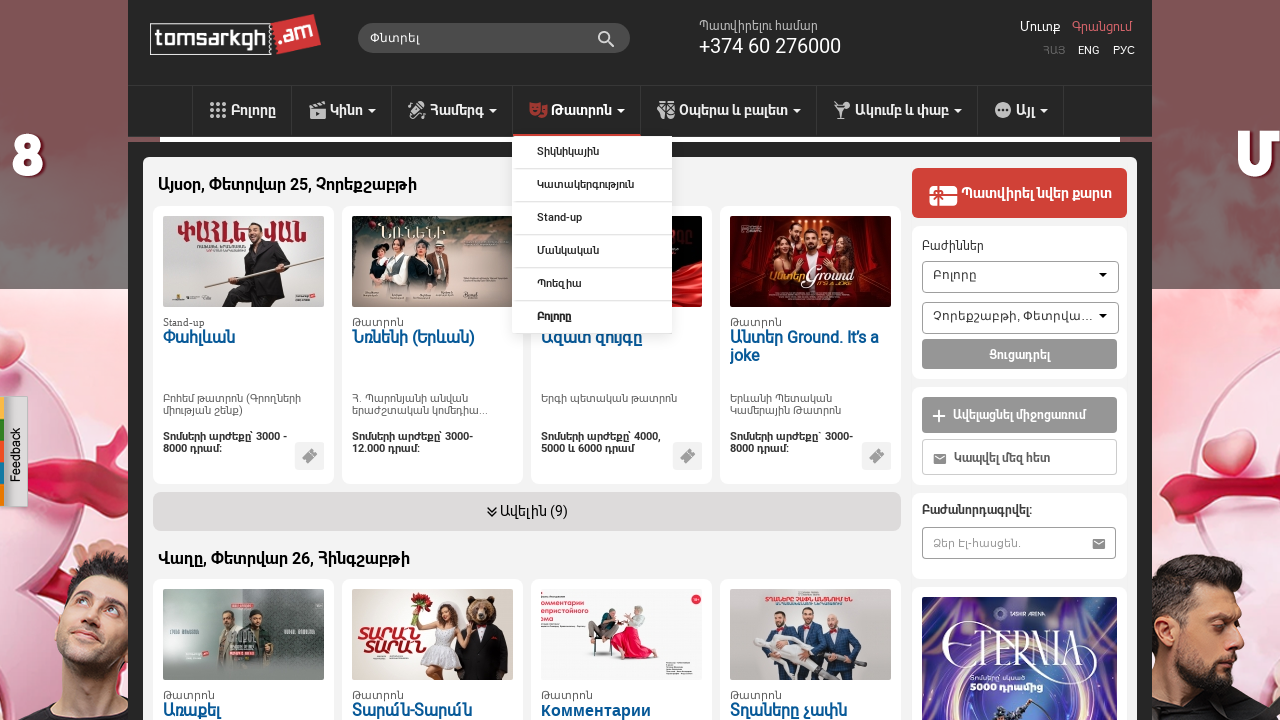